Clicks the Literary demo button and waits for results to load

Starting URL: https://neuronpedia.org/gemma-scope#microscope

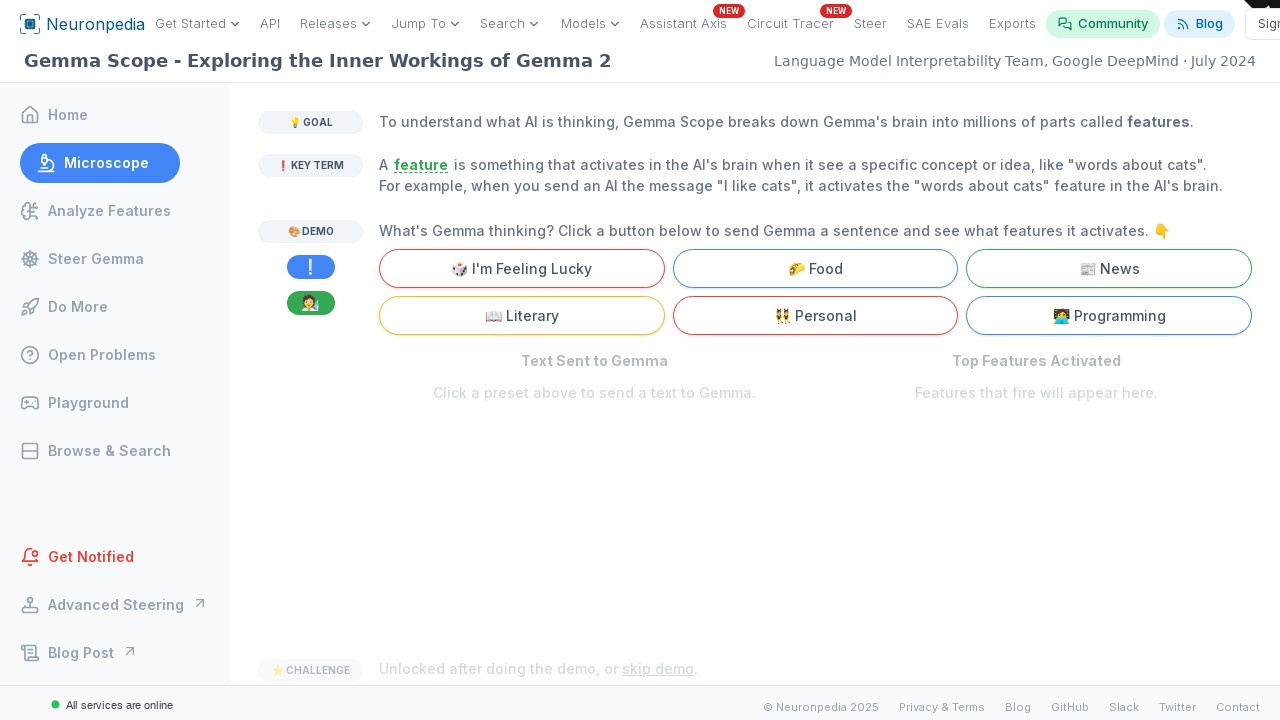

Clicked Literary demo button at (522, 316) on internal:text="Literary"i
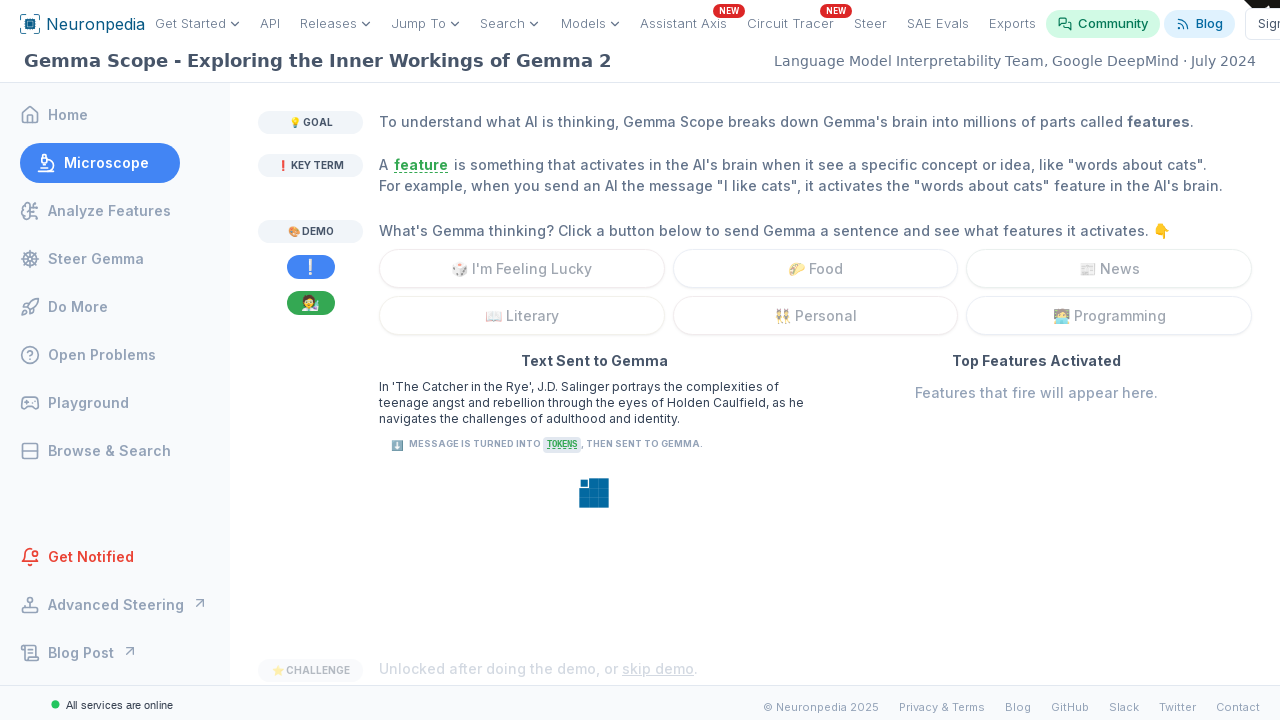

Waited for instruction text to disappear and results to load
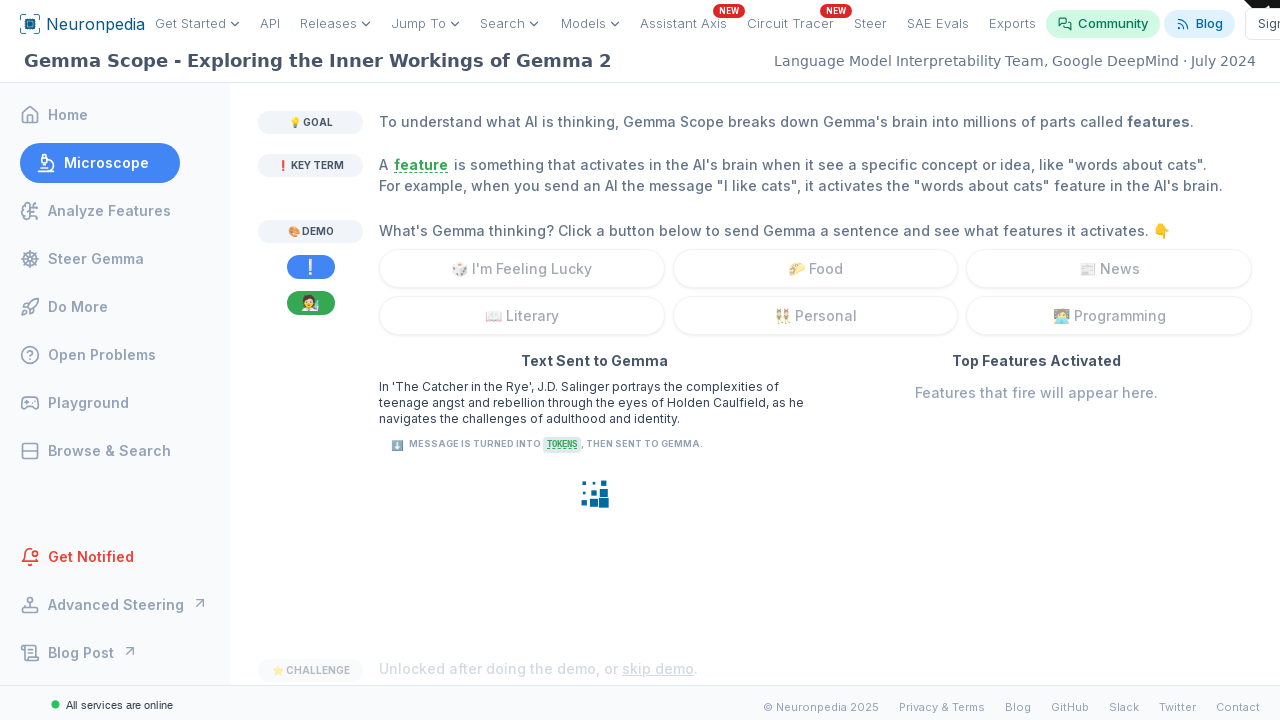

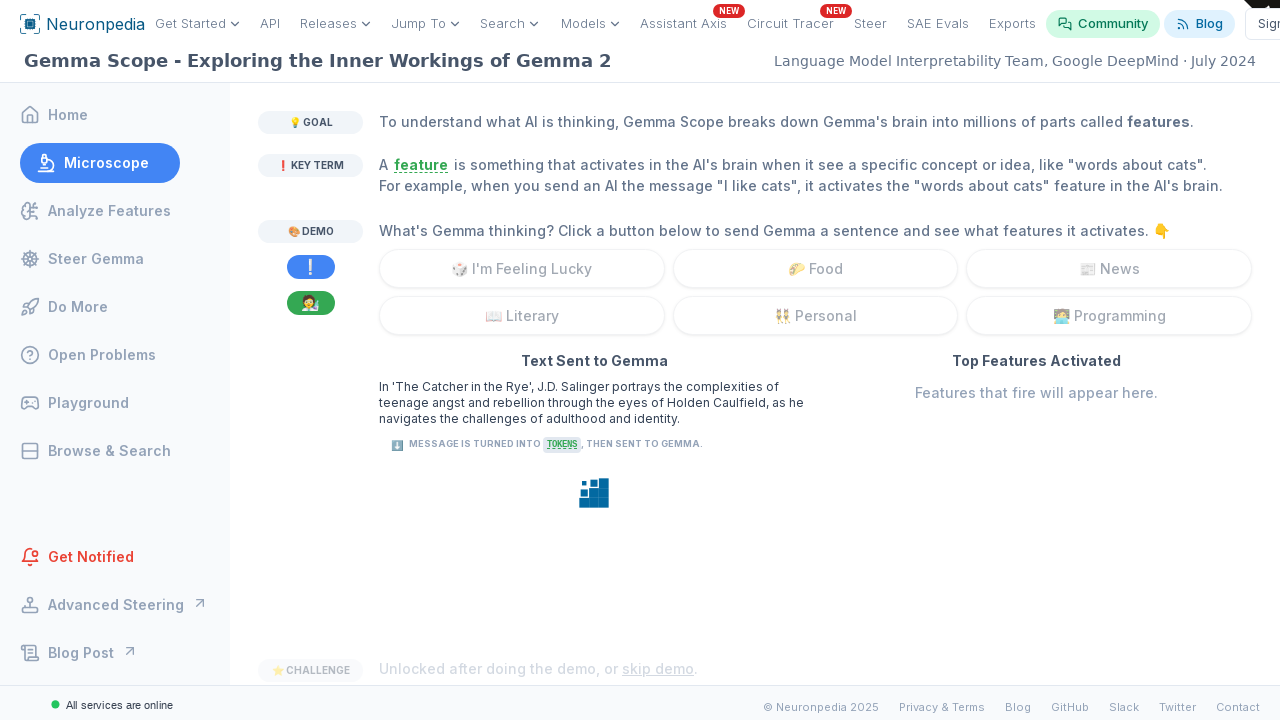